Tests the scholarships link by scrolling to it and clicking it, then scrolling through the scholarships page

Starting URL: https://www.mcdonalds.com/us/en-us/community.html

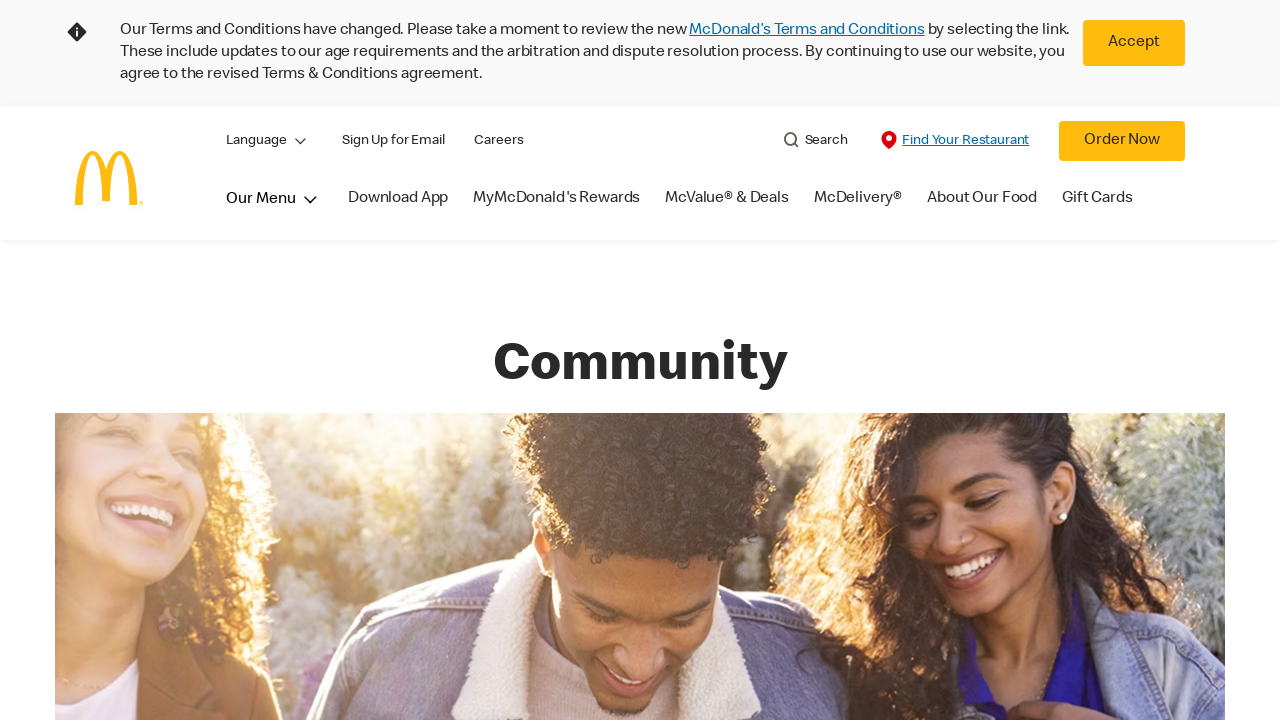

Scrolled down 1500px to locate scholarships link
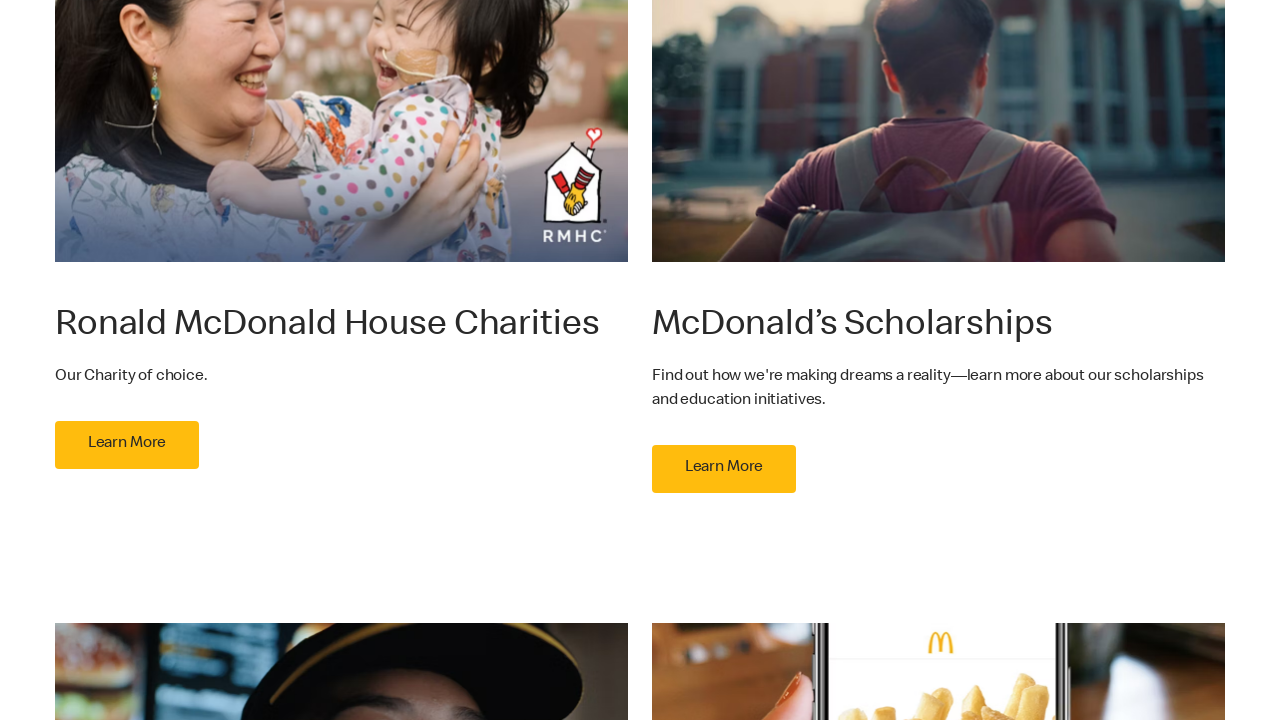

Waited 1500ms for page to settle after scrolling
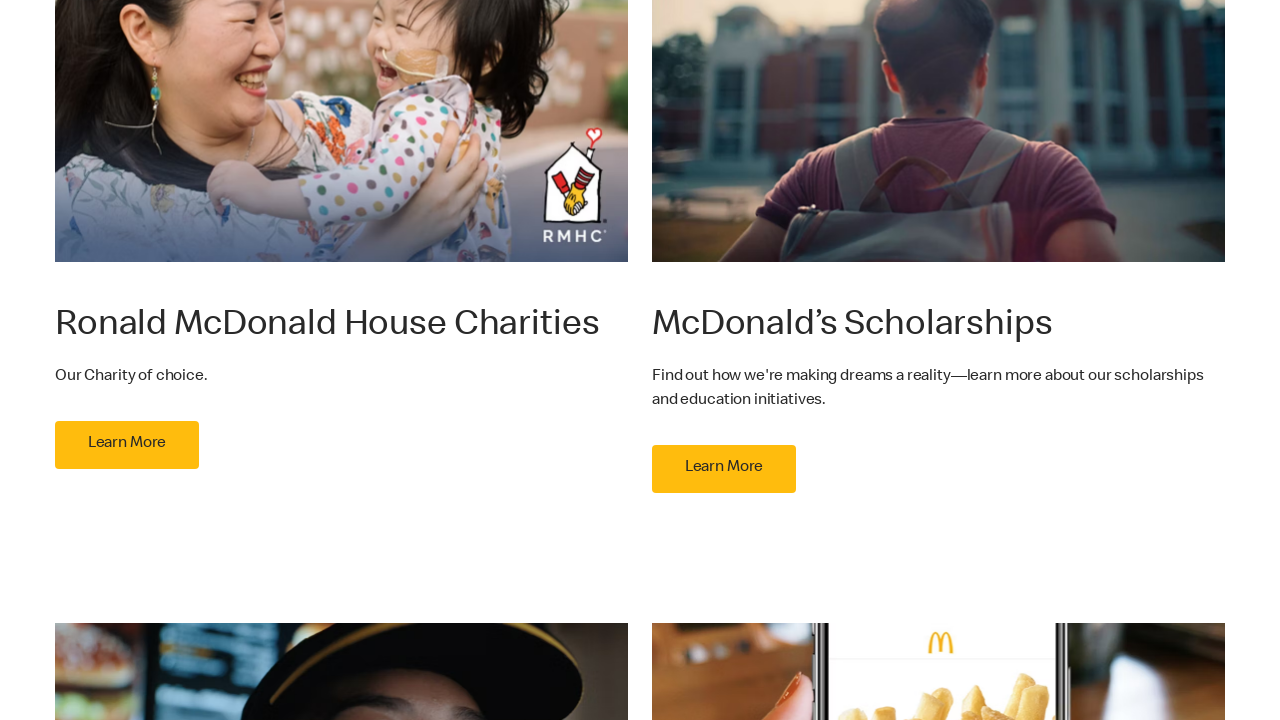

Clicked on the McDonald's scholarships link at (724, 469) on a[href*='mcdonalds-scholarships']
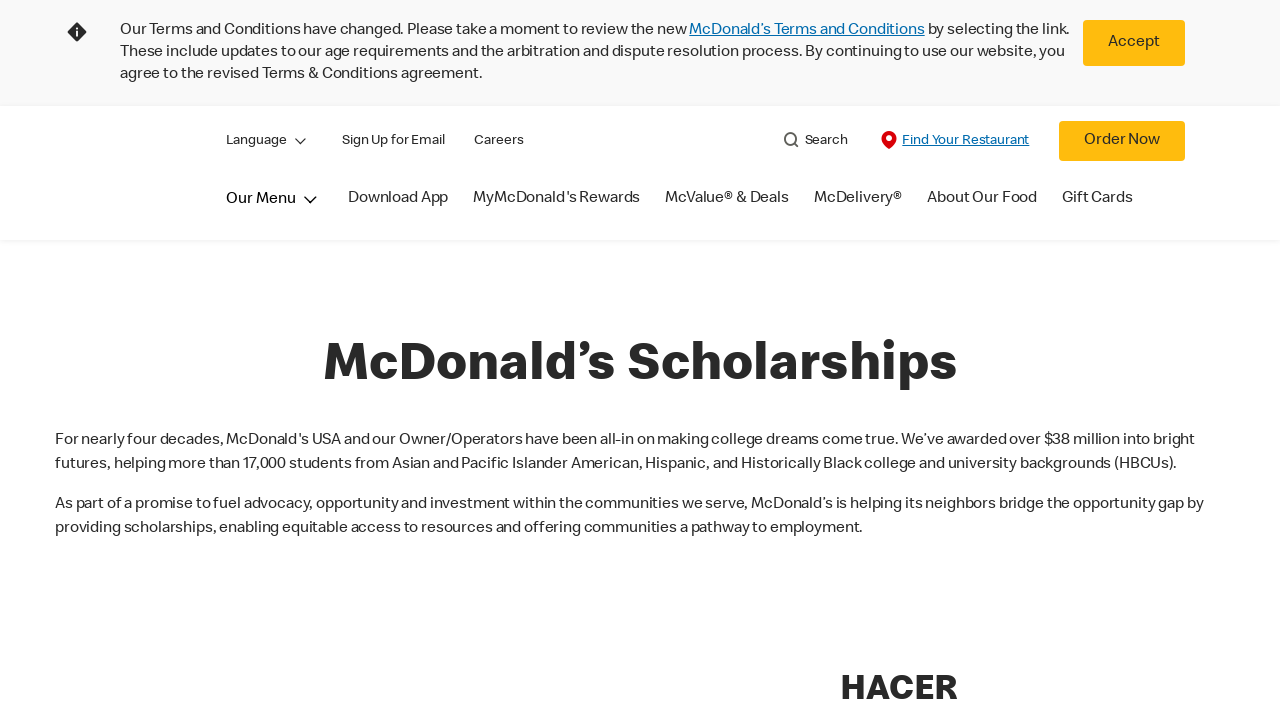

Started auto-scrolling through scholarships page
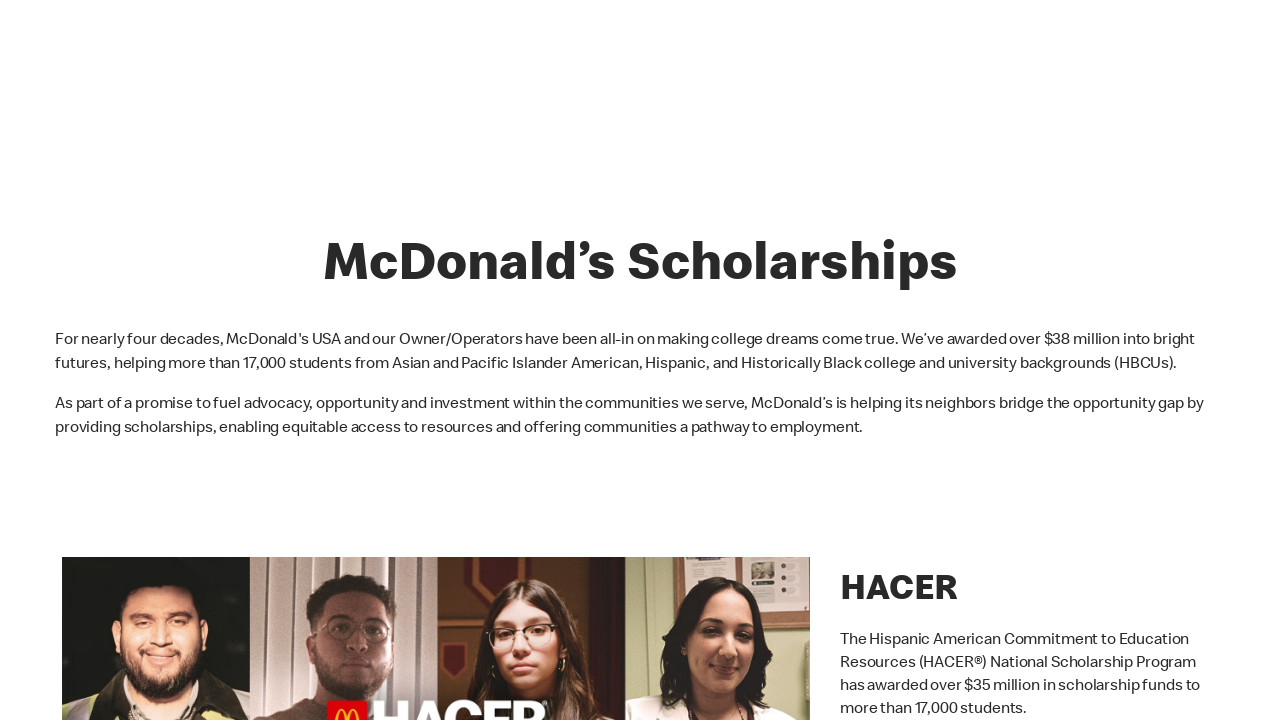

Finished scrolling through scholarships page
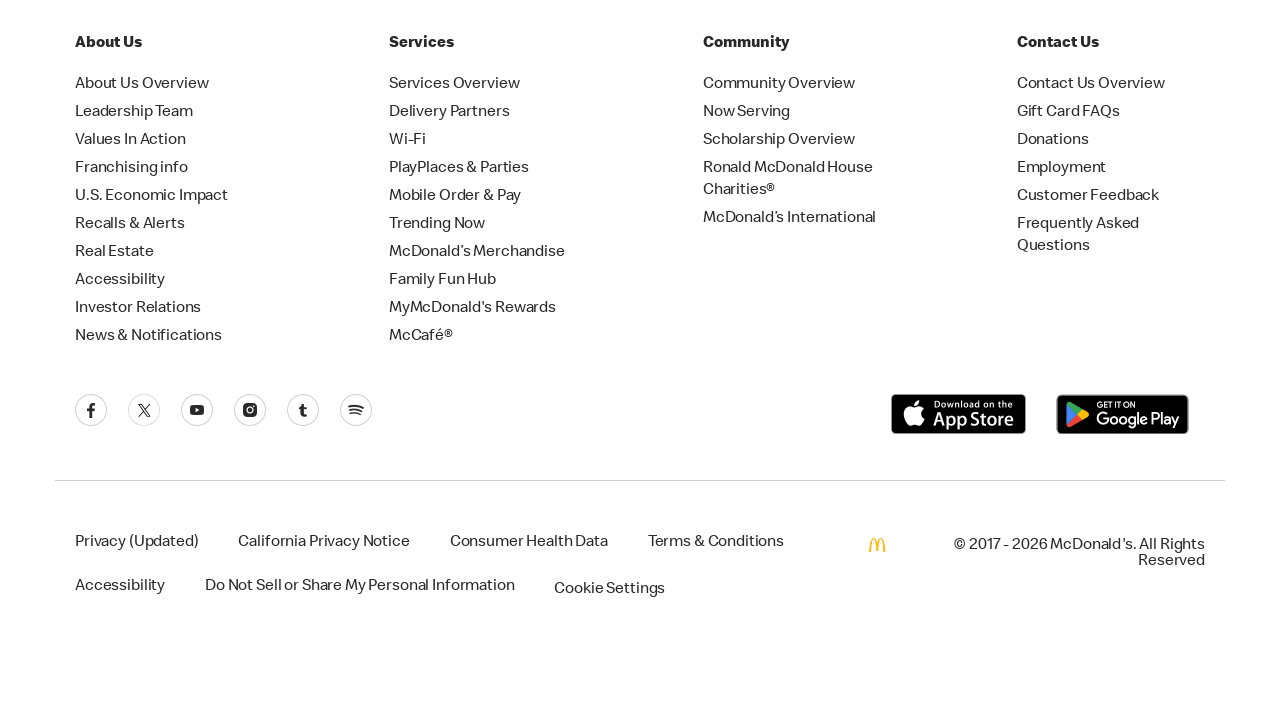

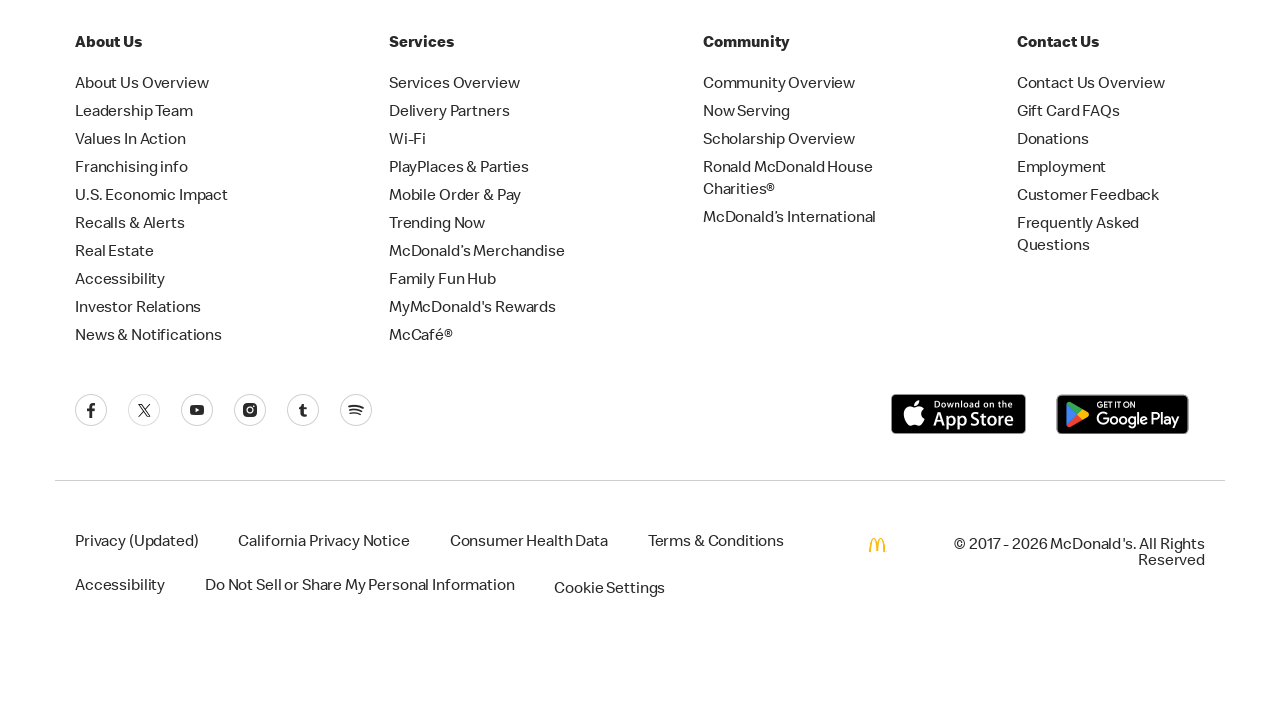